Tests basic browser navigation by visiting a website, navigating to a second page, then using back, refresh, and forward browser controls

Starting URL: http://www.rahulshettyacademy.com

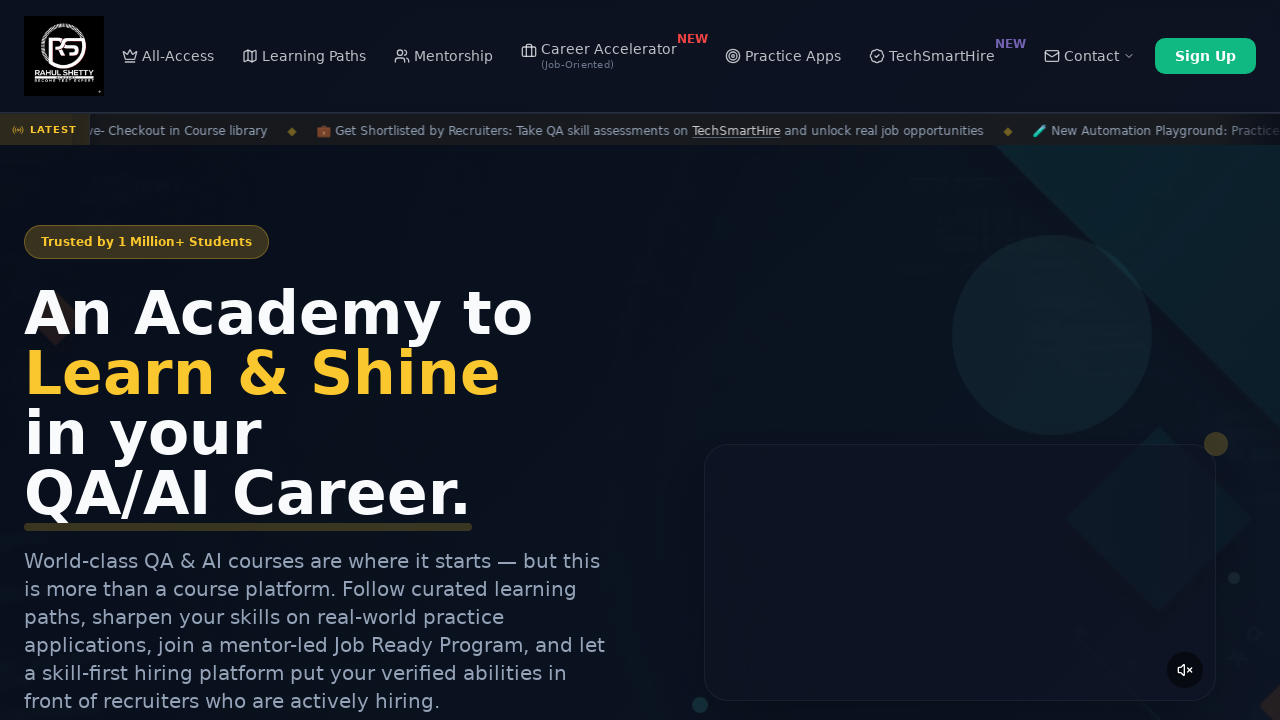

Navigated to Selenium Practice page
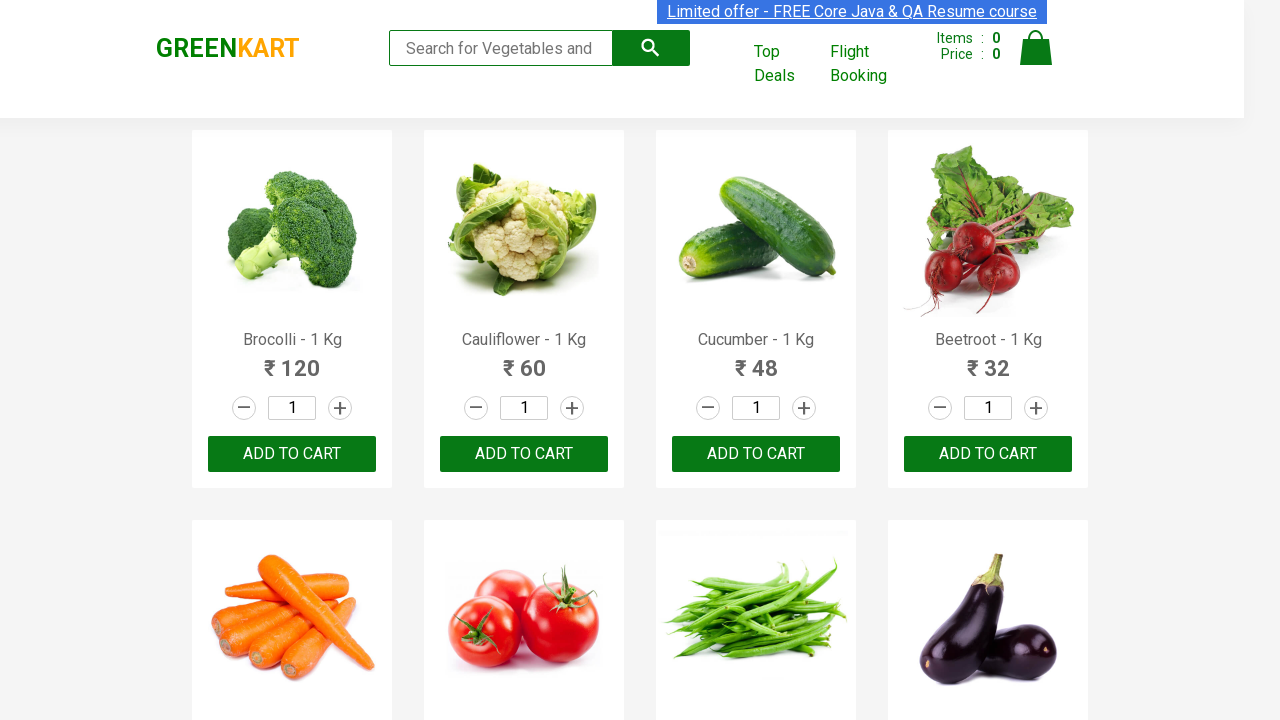

Used back button to navigate to previous page
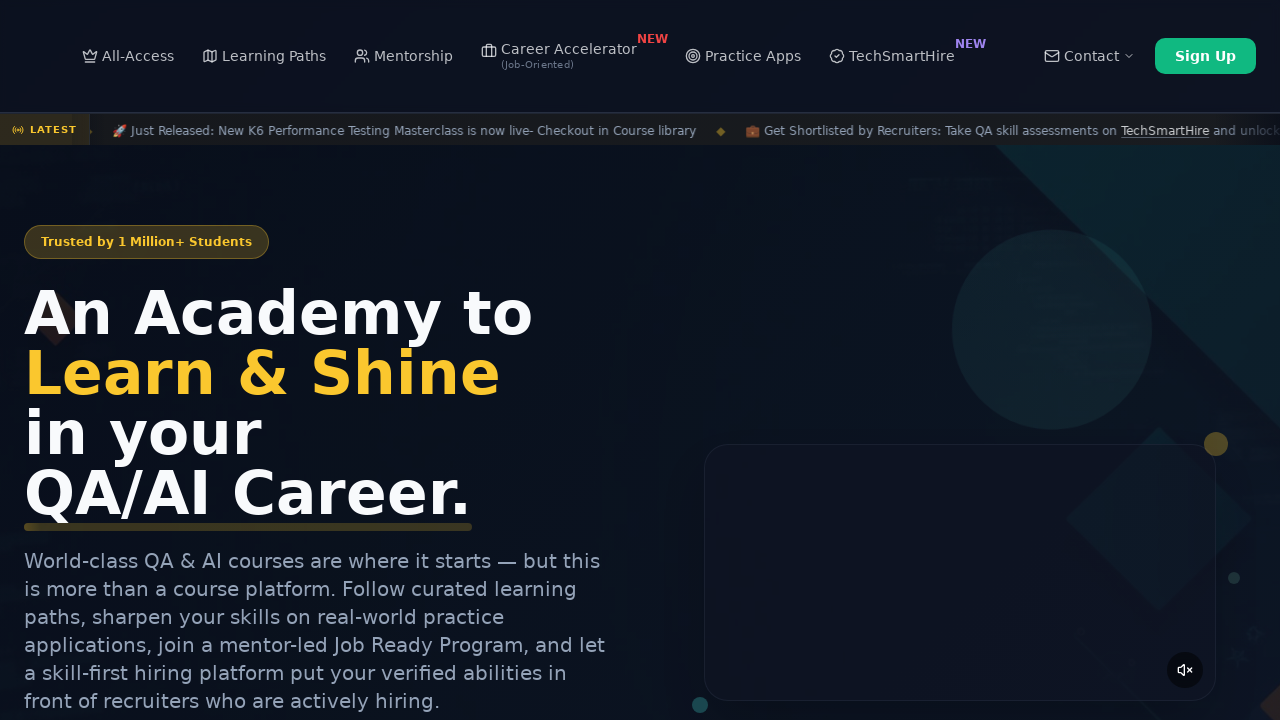

Refreshed the current page
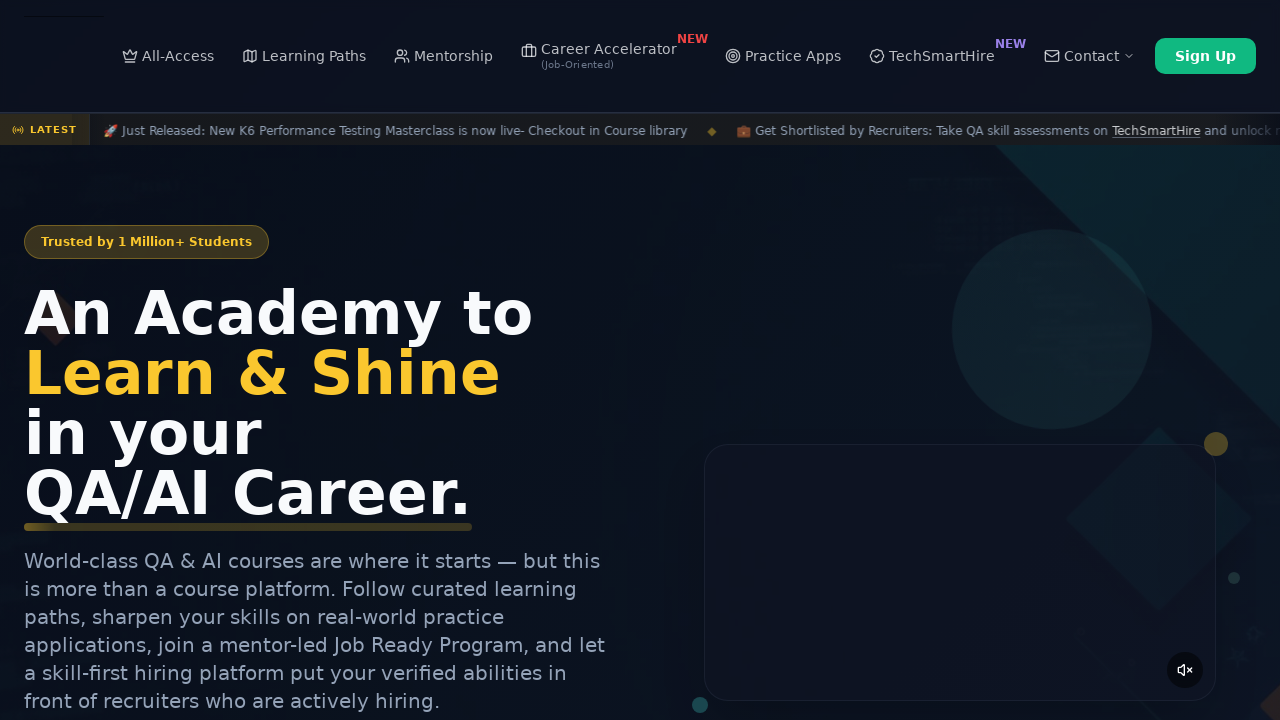

Used forward button to navigate to next page
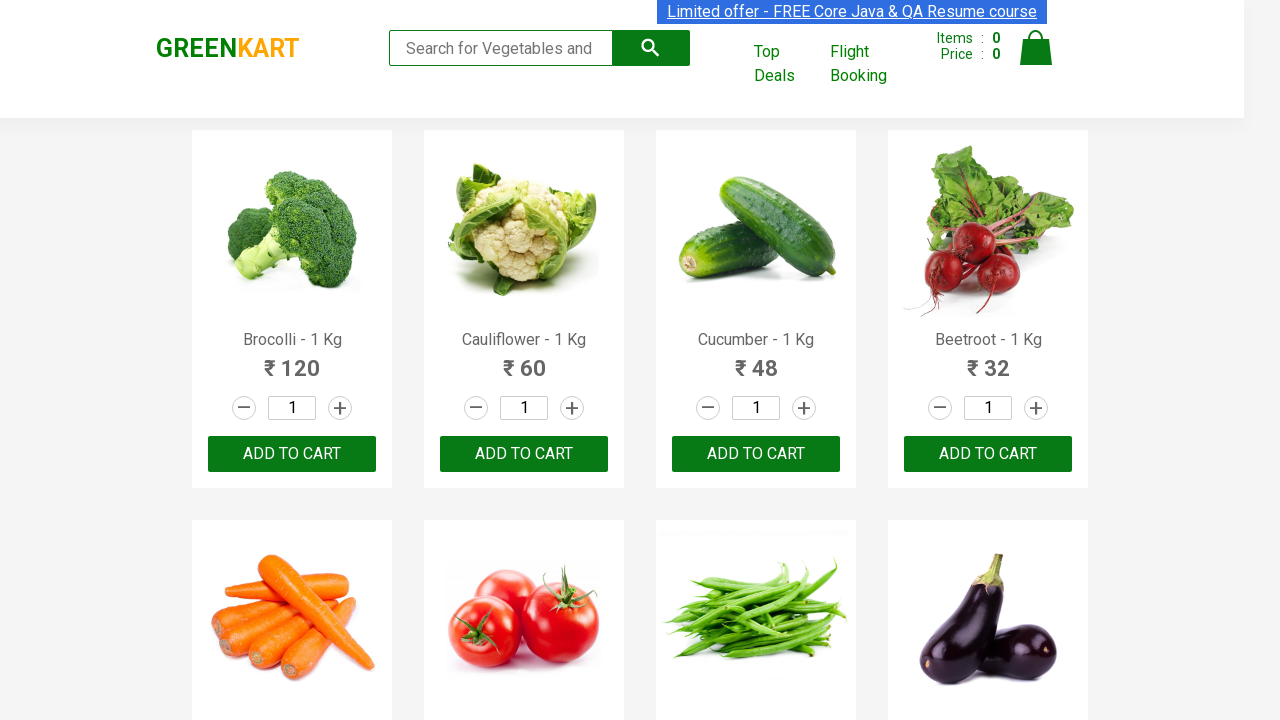

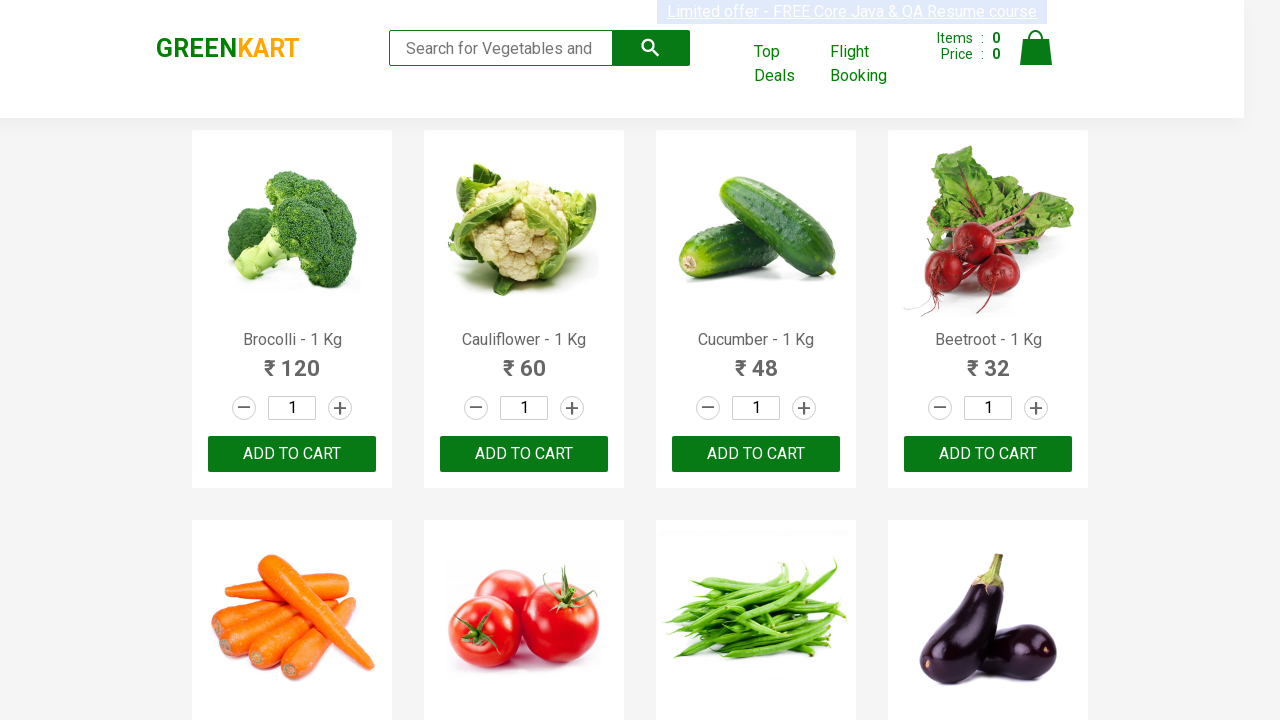